Waits for a price to reach $100, books an item, then solves a math problem and submits the answer

Starting URL: http://suninjuly.github.io/explicit_wait2.html

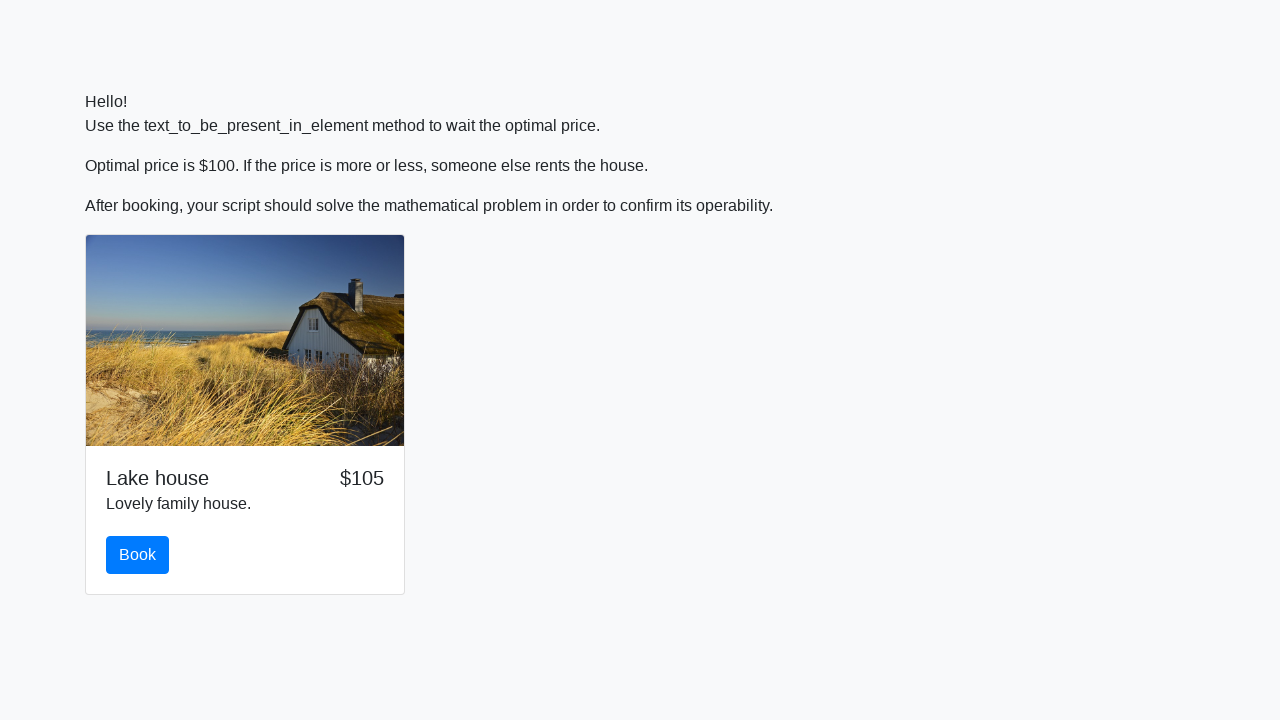

Waited for price to reach $100
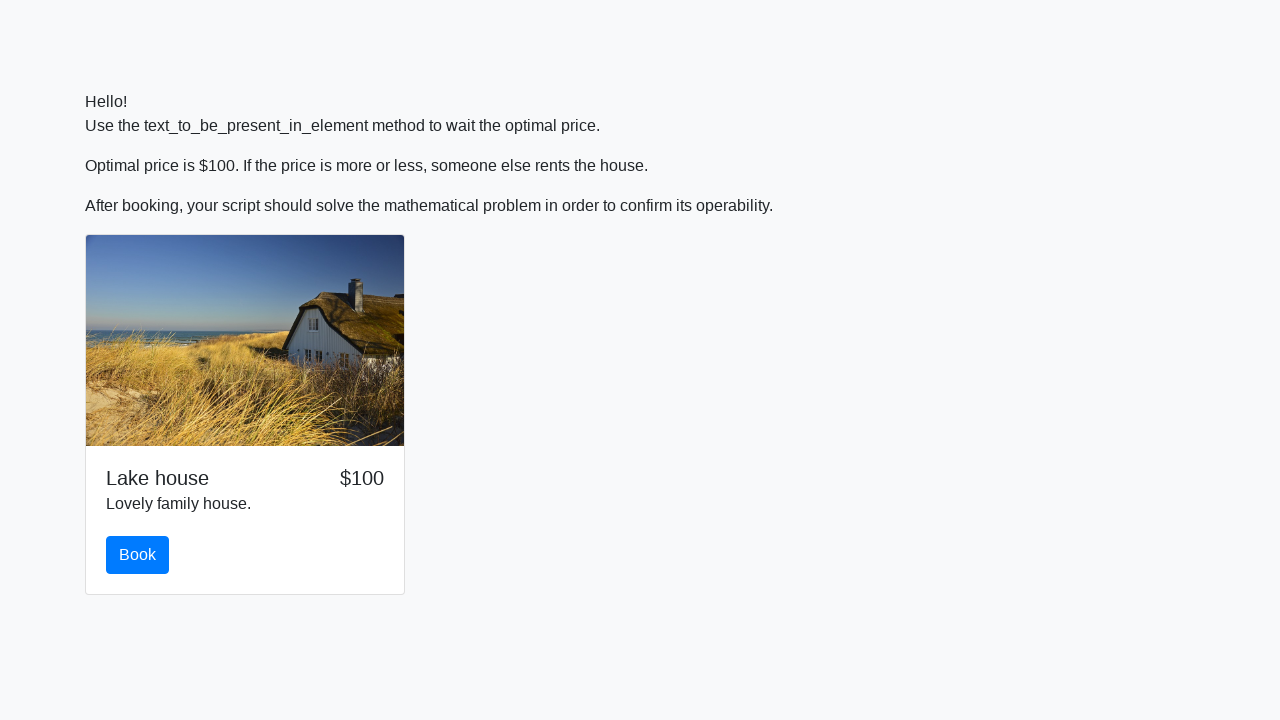

Clicked the book button at (138, 555) on #book
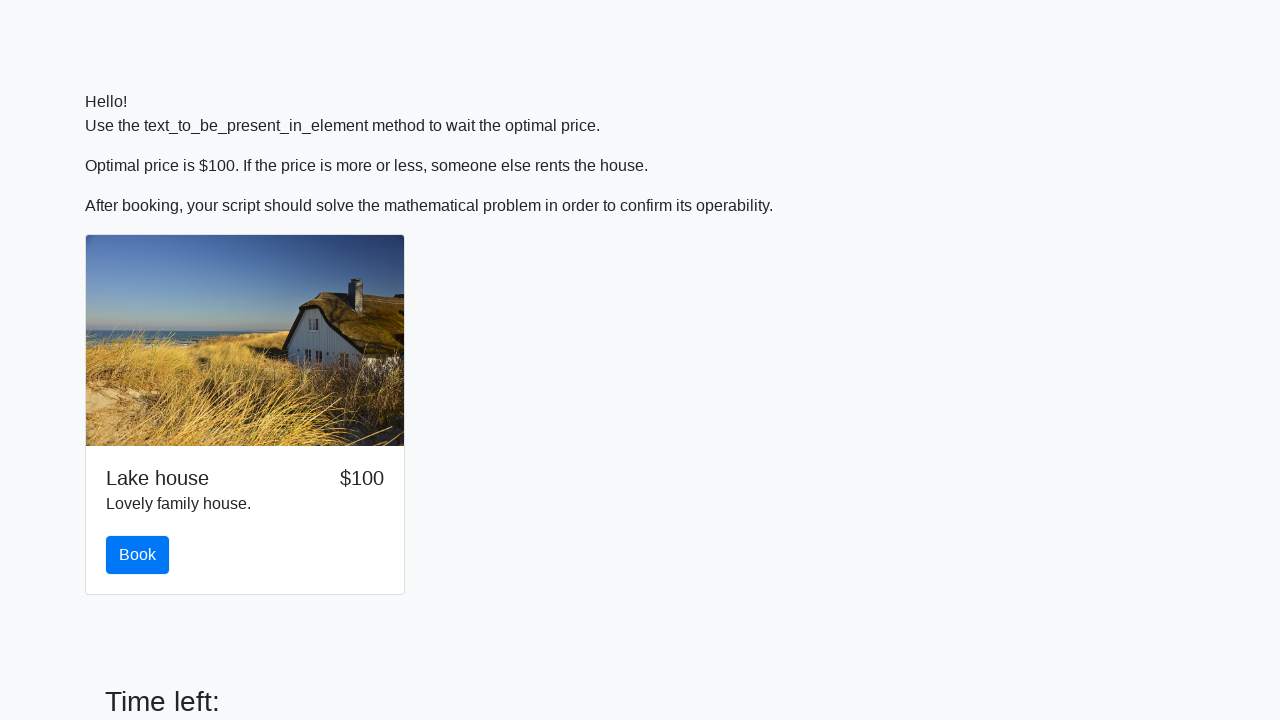

Scrolled down to reveal the math problem
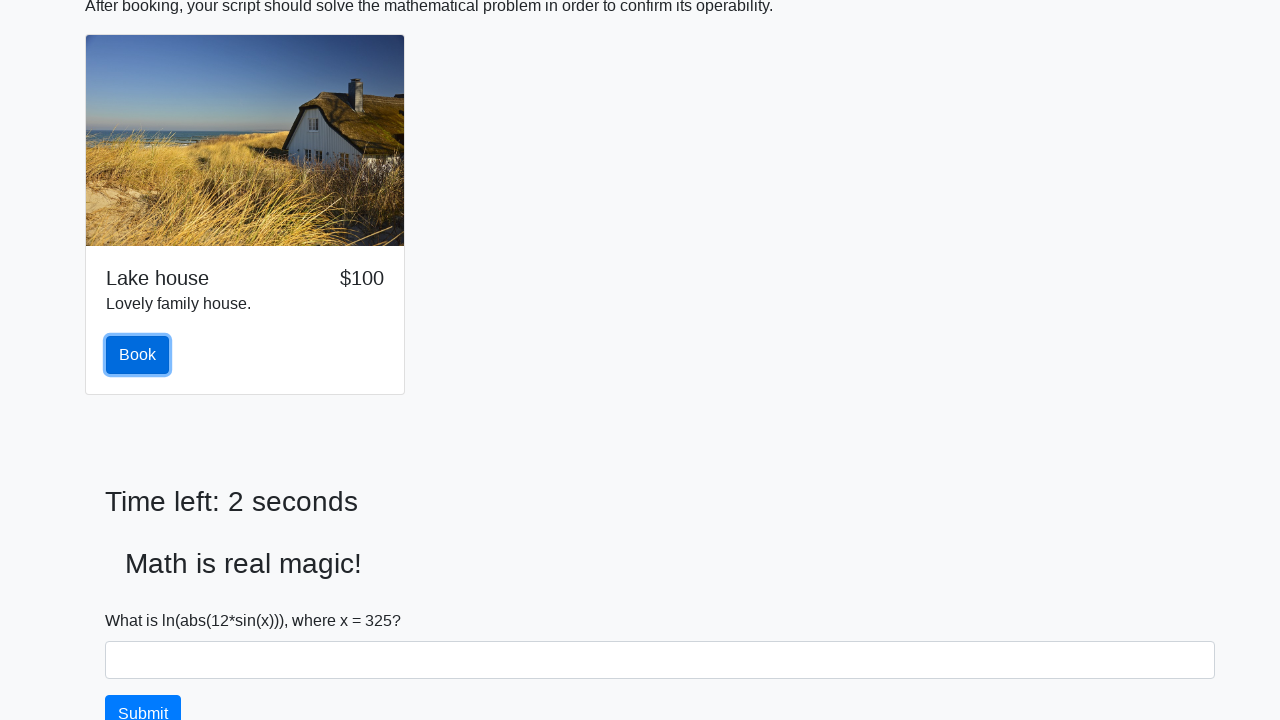

Retrieved math problem input value: 325
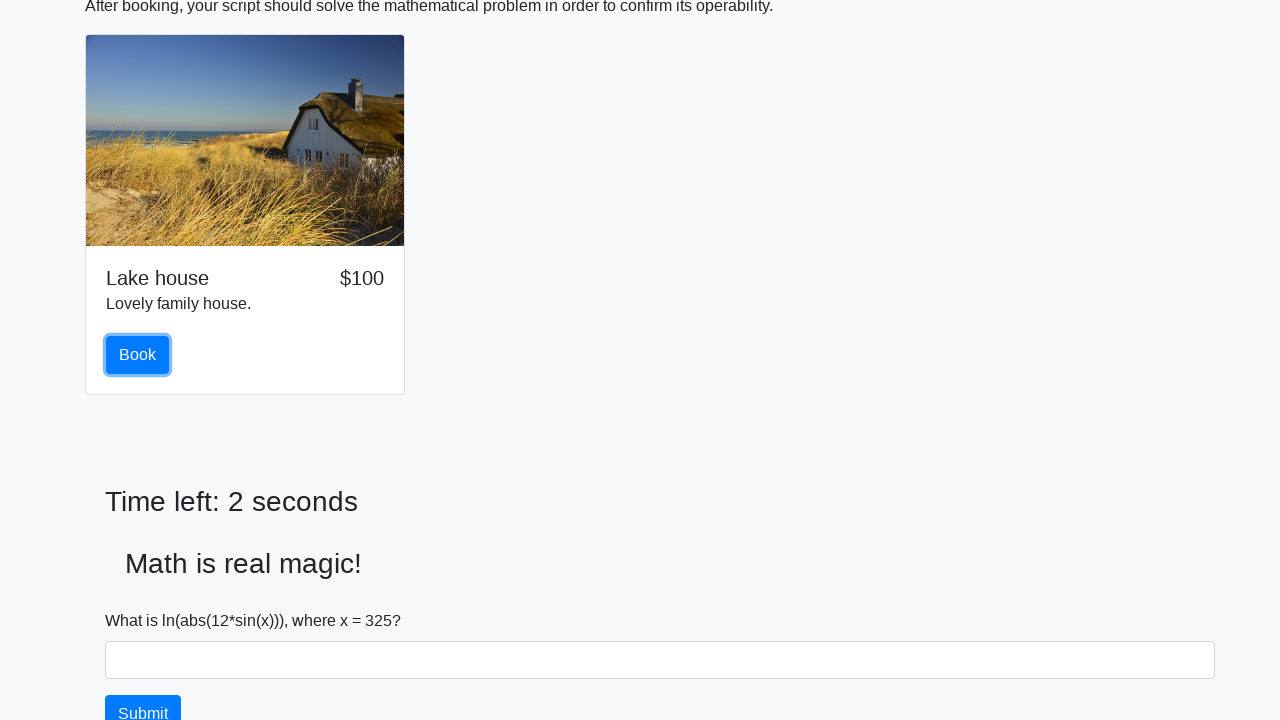

Calculated math solution: 2.4728707819022273
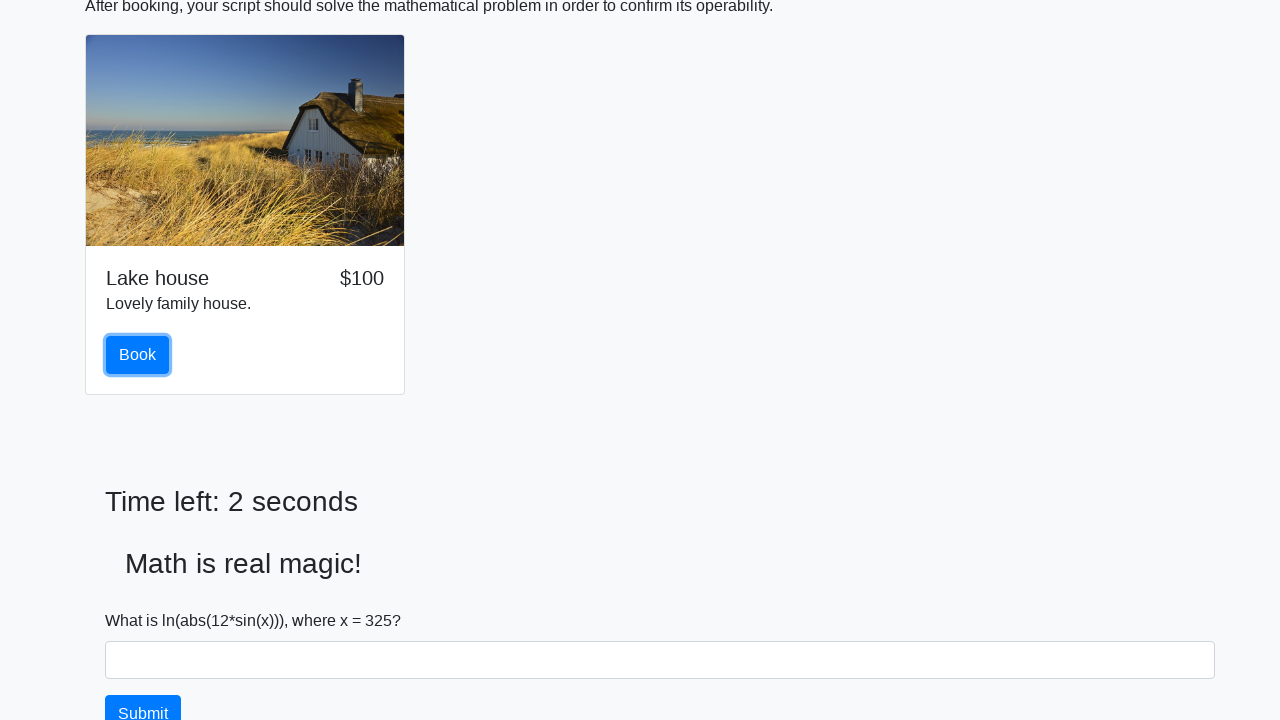

Filled in the calculated answer on #answer
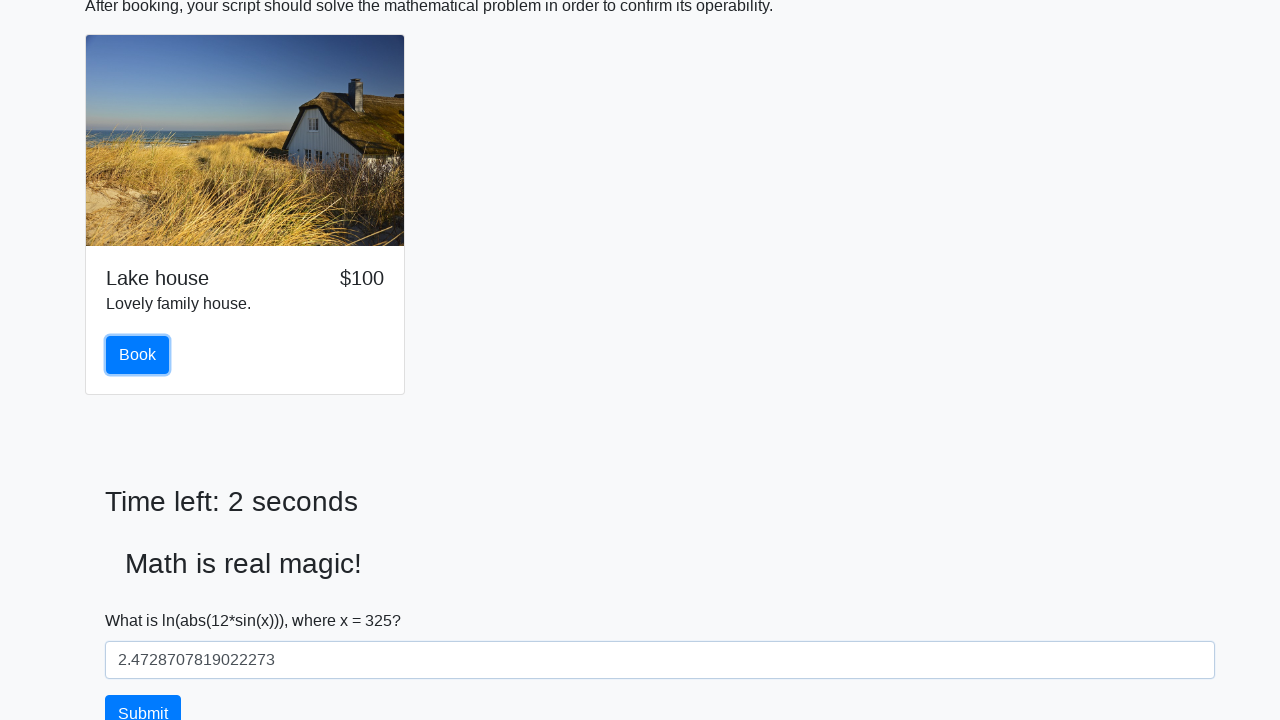

Clicked the solve button to submit the answer at (143, 701) on #solve
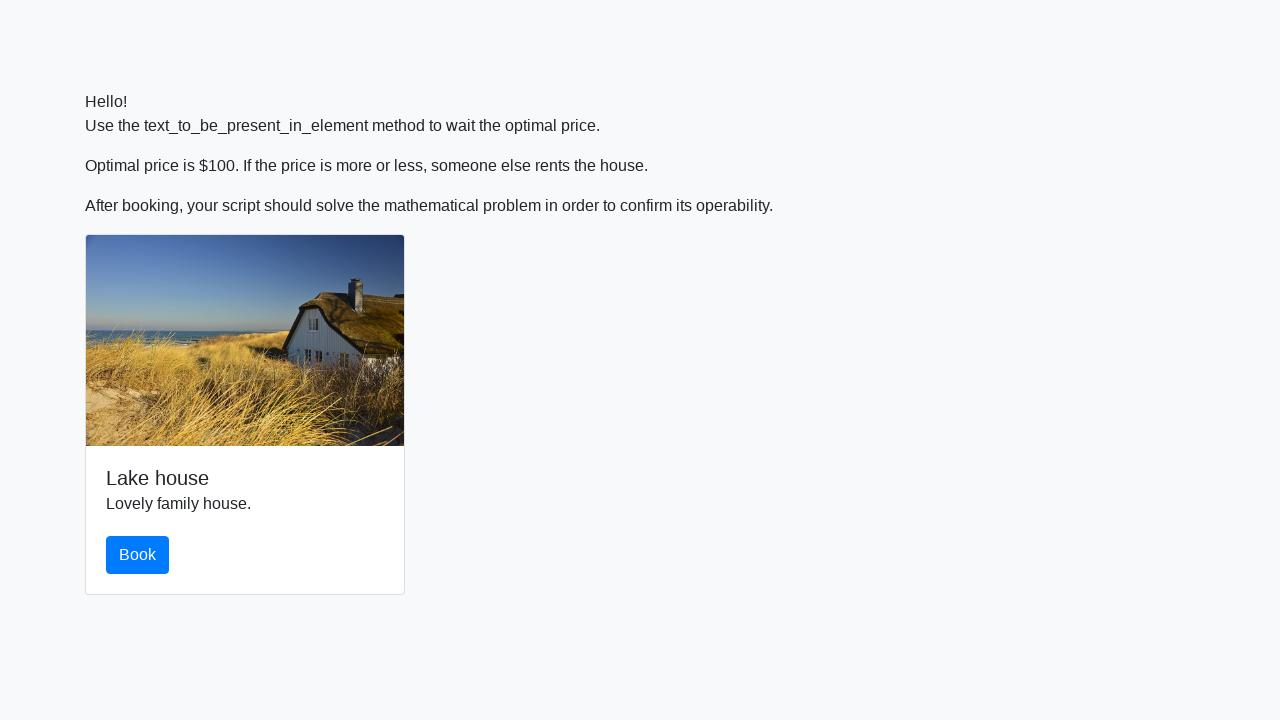

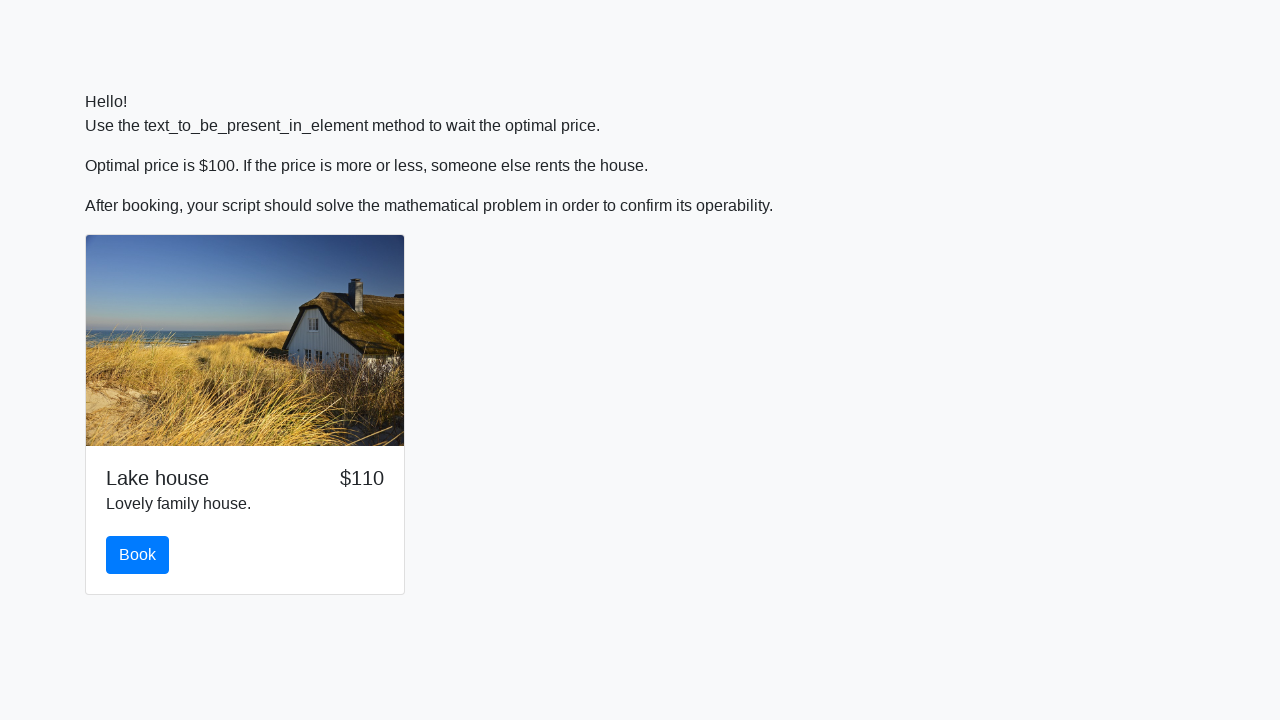